Tests the image carousel on the homepage by clicking through slides forward and backward, verifying images change correctly

Starting URL: https://www.demoblaze.com

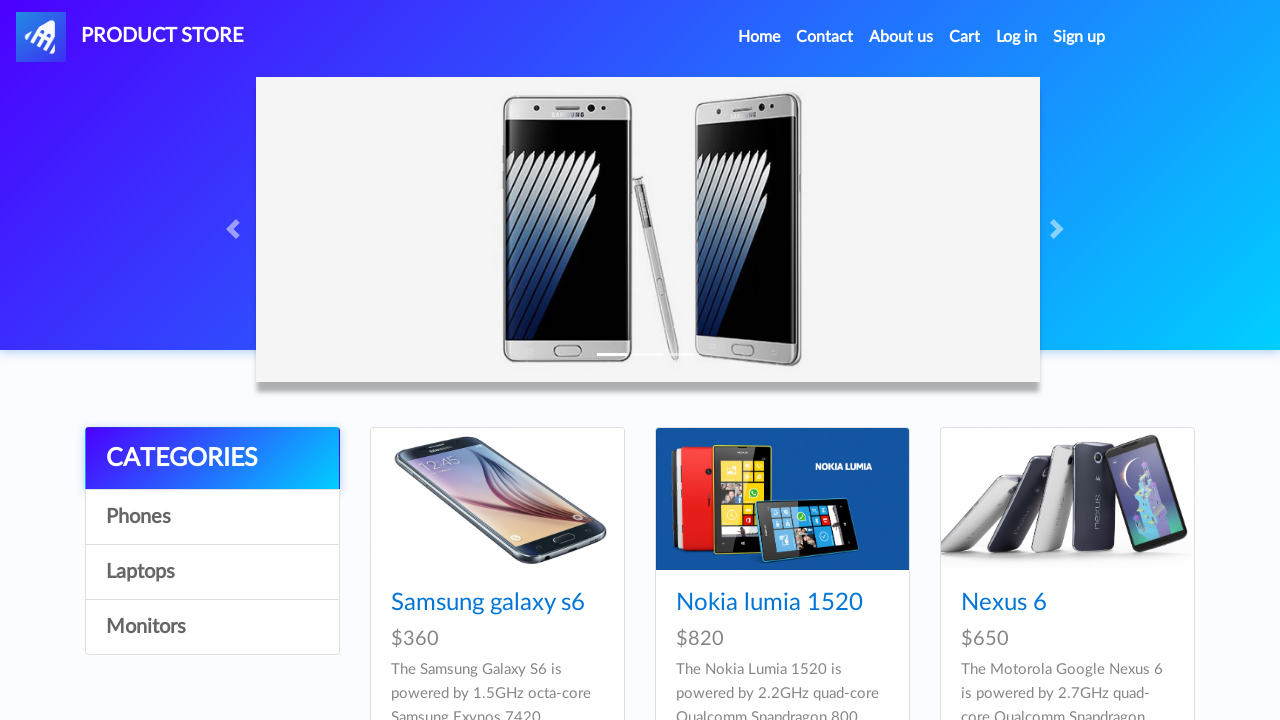

Carousel container loaded on homepage
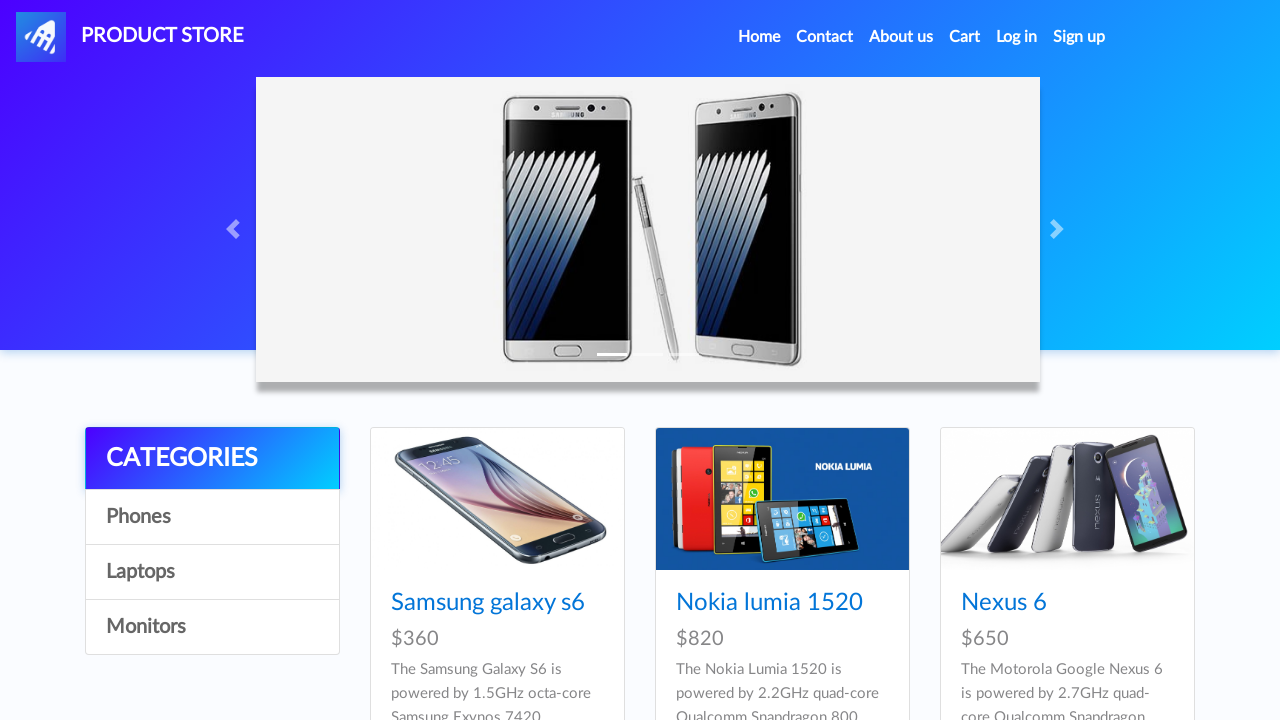

Clicked carousel back button at (236, 229) on .carousel-control-prev
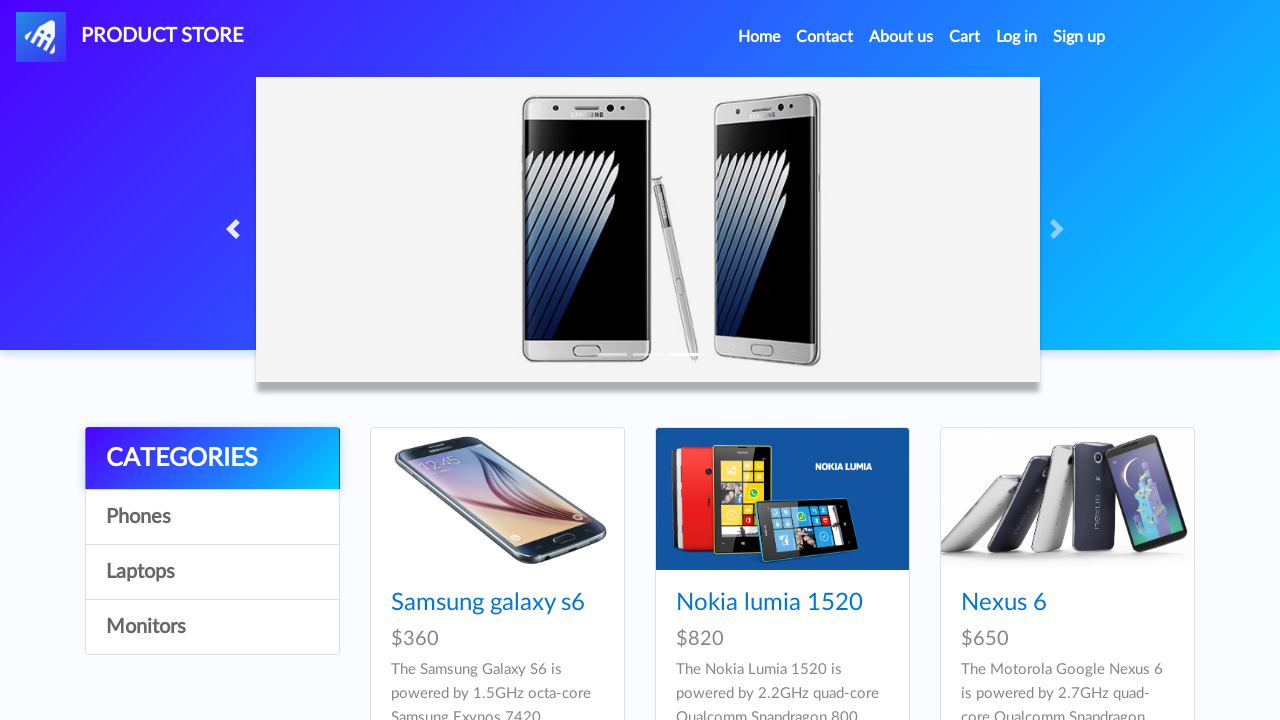

Waited for carousel transition (500ms)
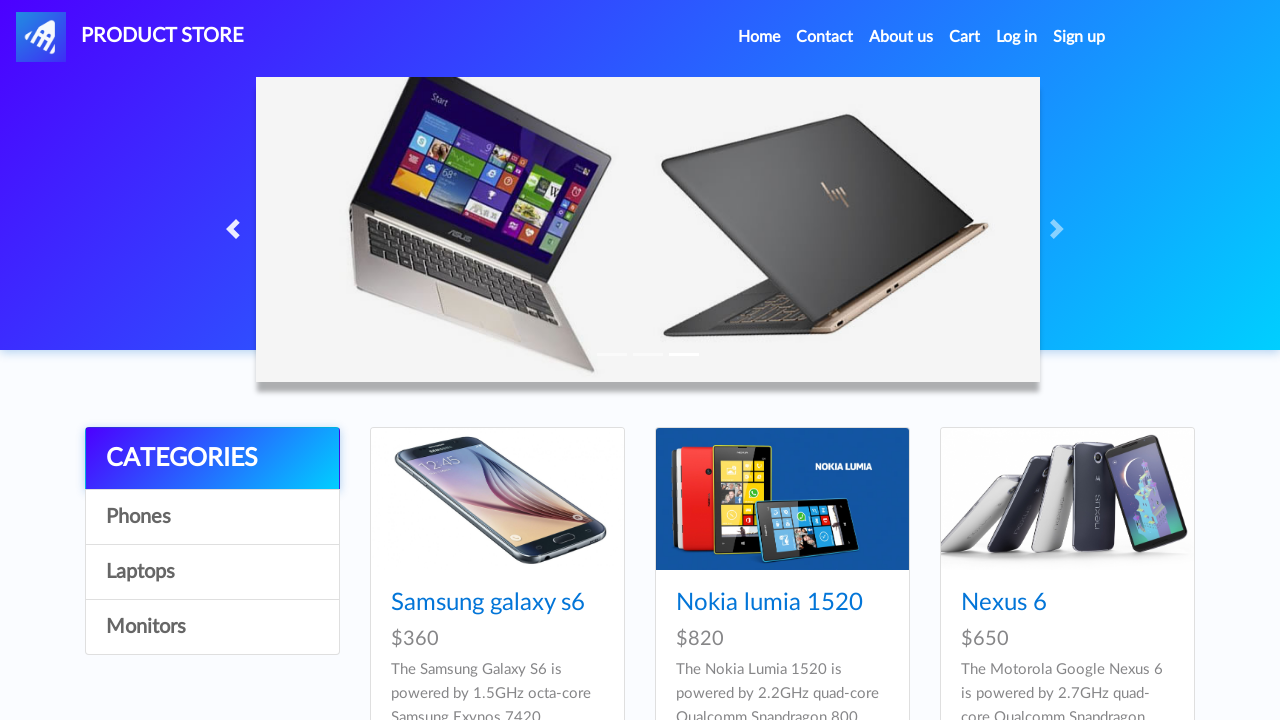

Clicked carousel forward button (iteration 1/3) at (1060, 229) on .carousel-control-next
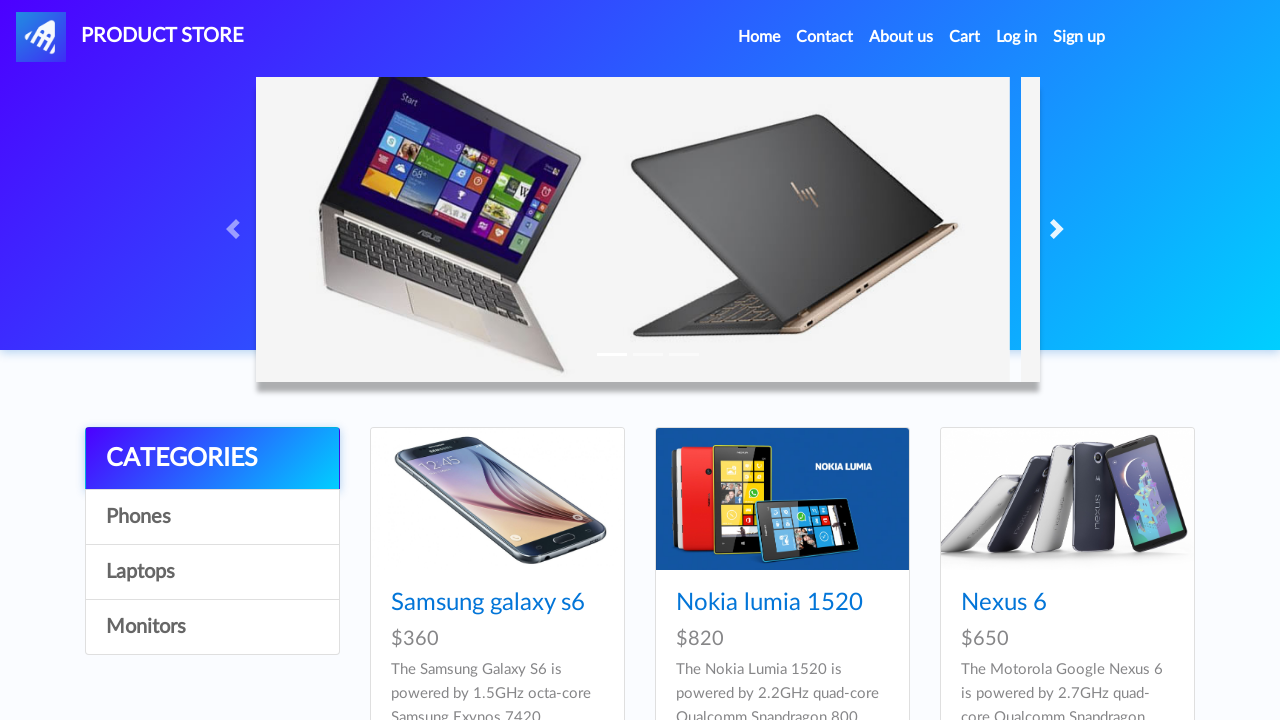

Waited for carousel transition after forward click (iteration 1/3)
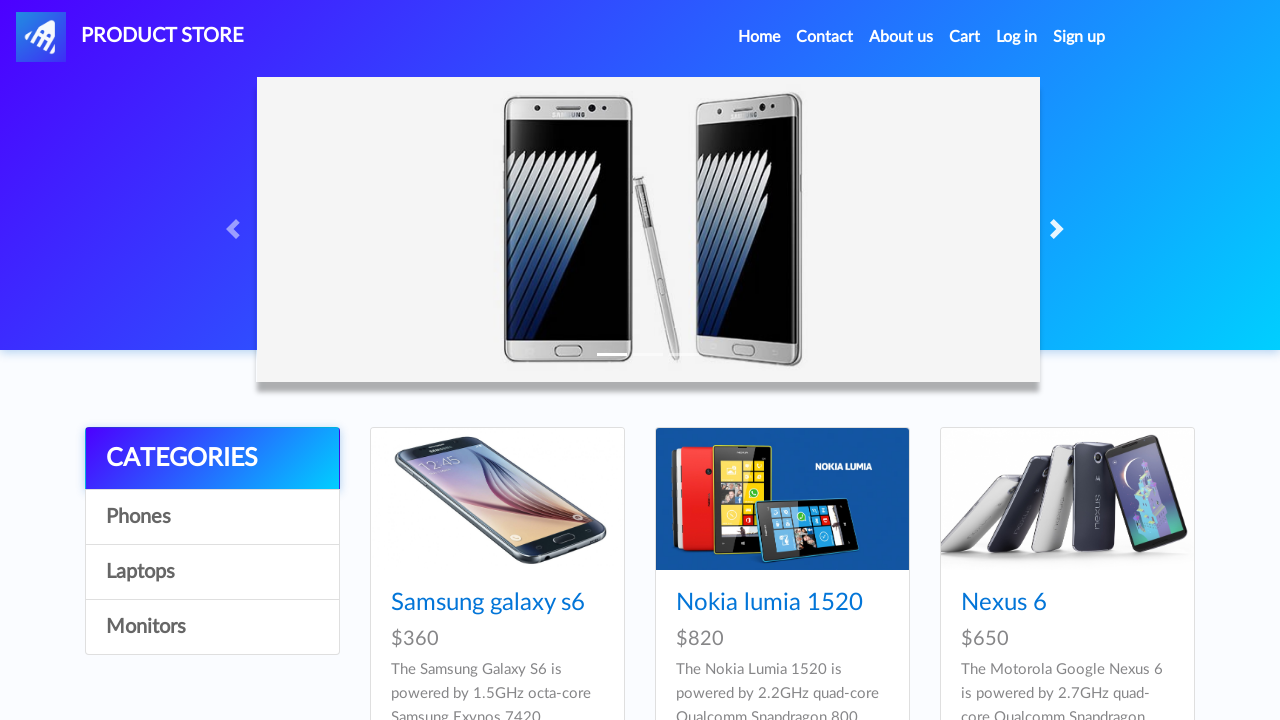

Verified active carousel image is present (iteration 1/3)
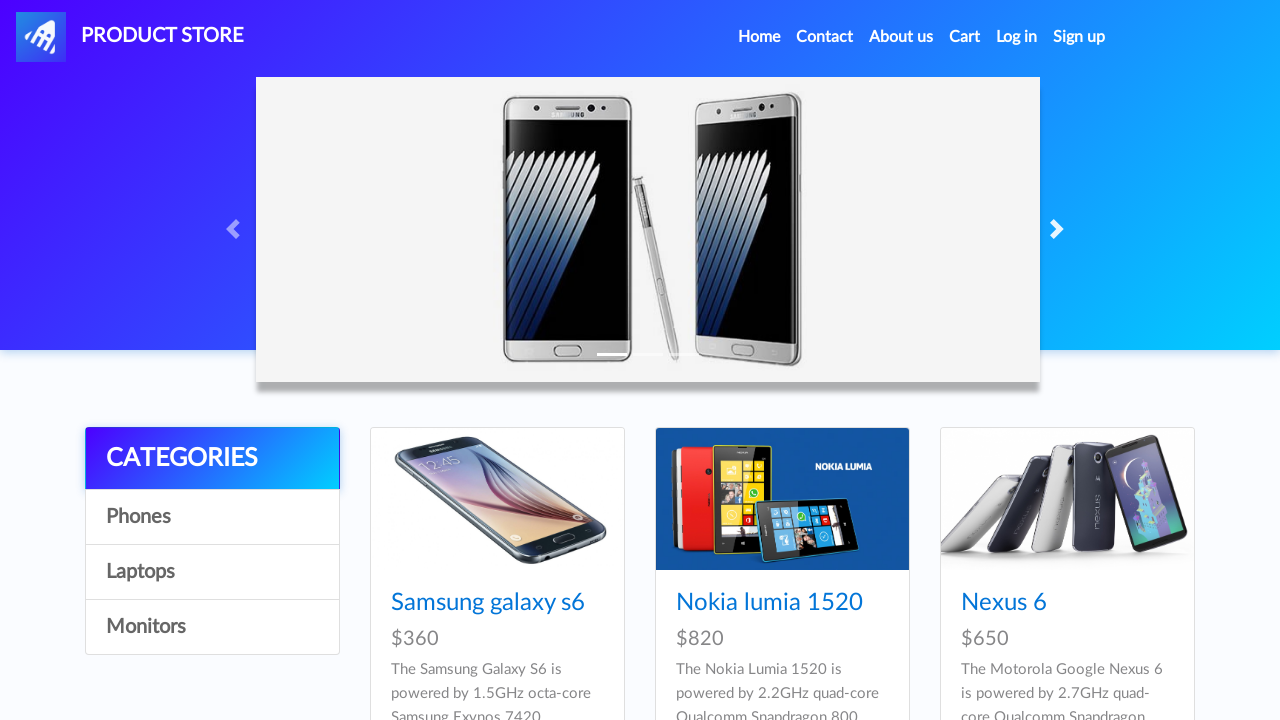

Clicked carousel forward button (iteration 2/3) at (1060, 229) on .carousel-control-next
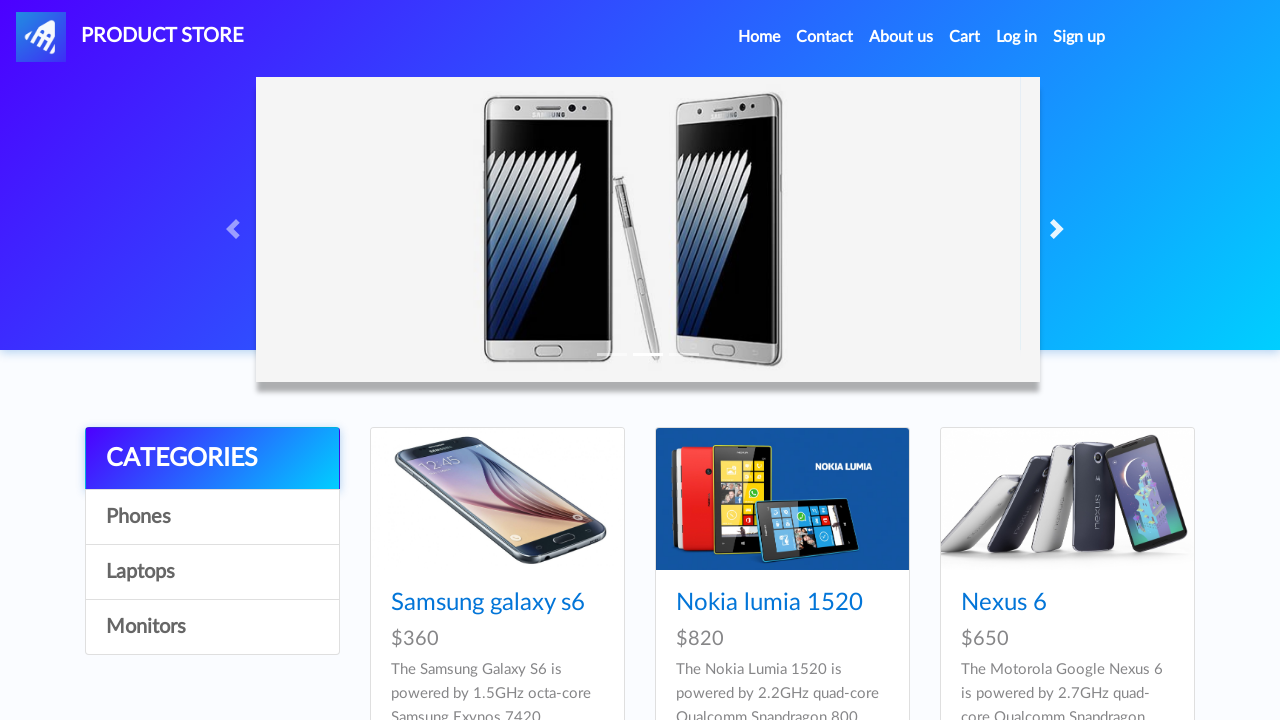

Waited for carousel transition after forward click (iteration 2/3)
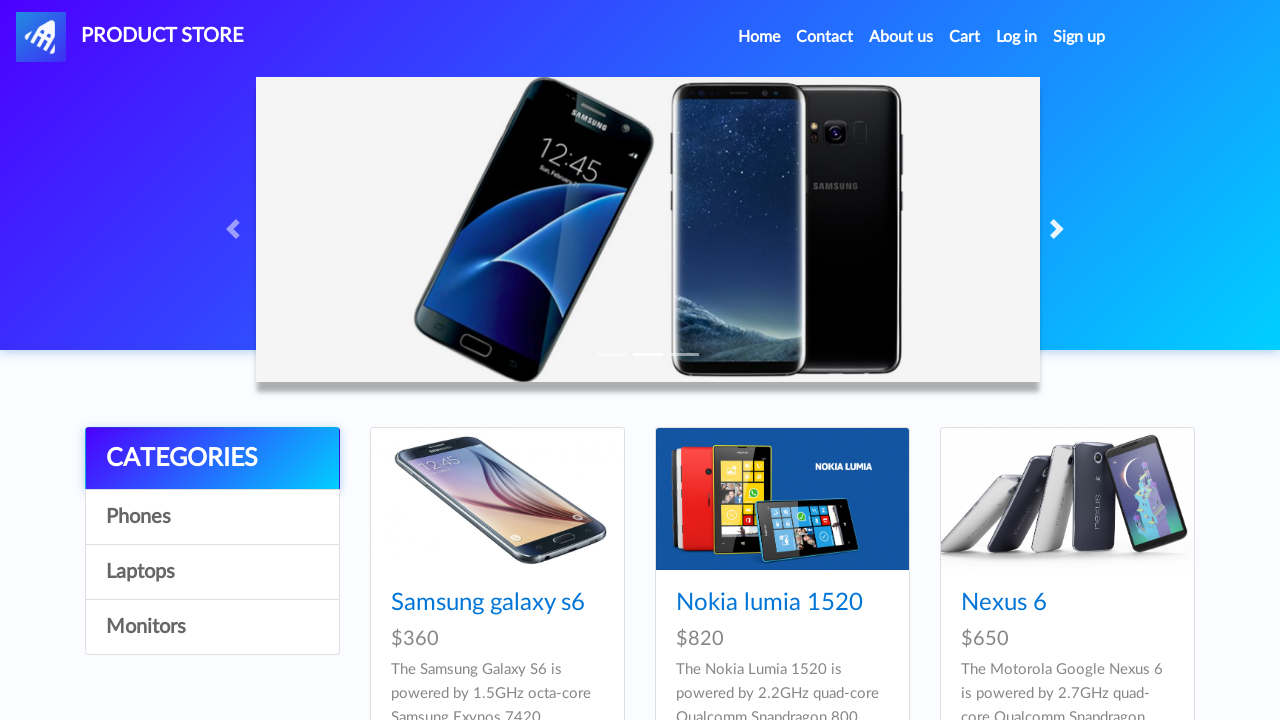

Verified active carousel image is present (iteration 2/3)
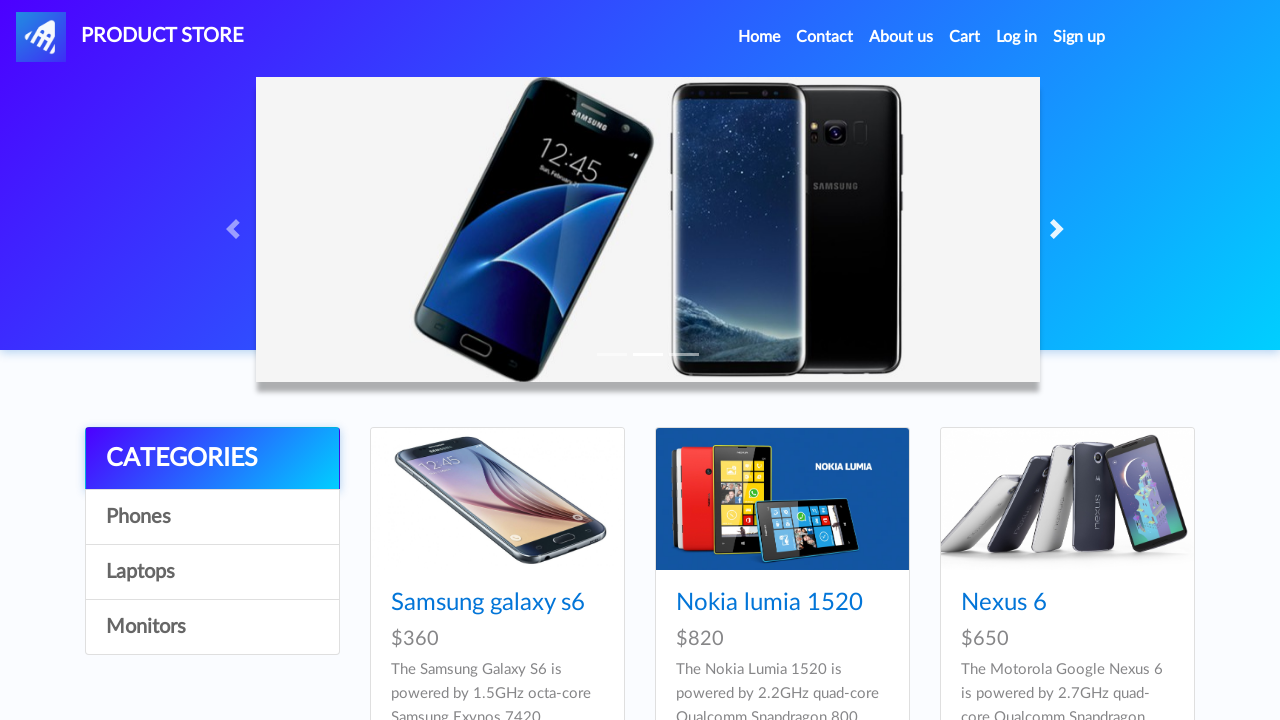

Clicked carousel forward button (iteration 3/3) at (1060, 229) on .carousel-control-next
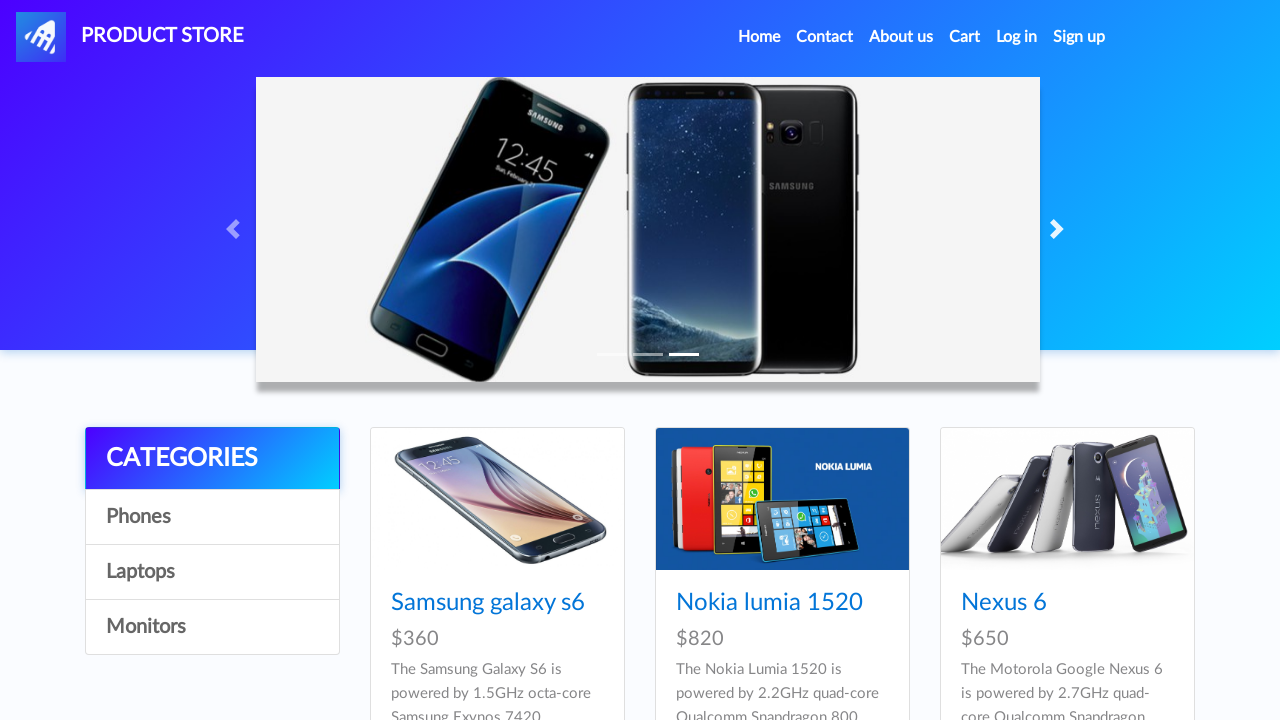

Waited for carousel transition after forward click (iteration 3/3)
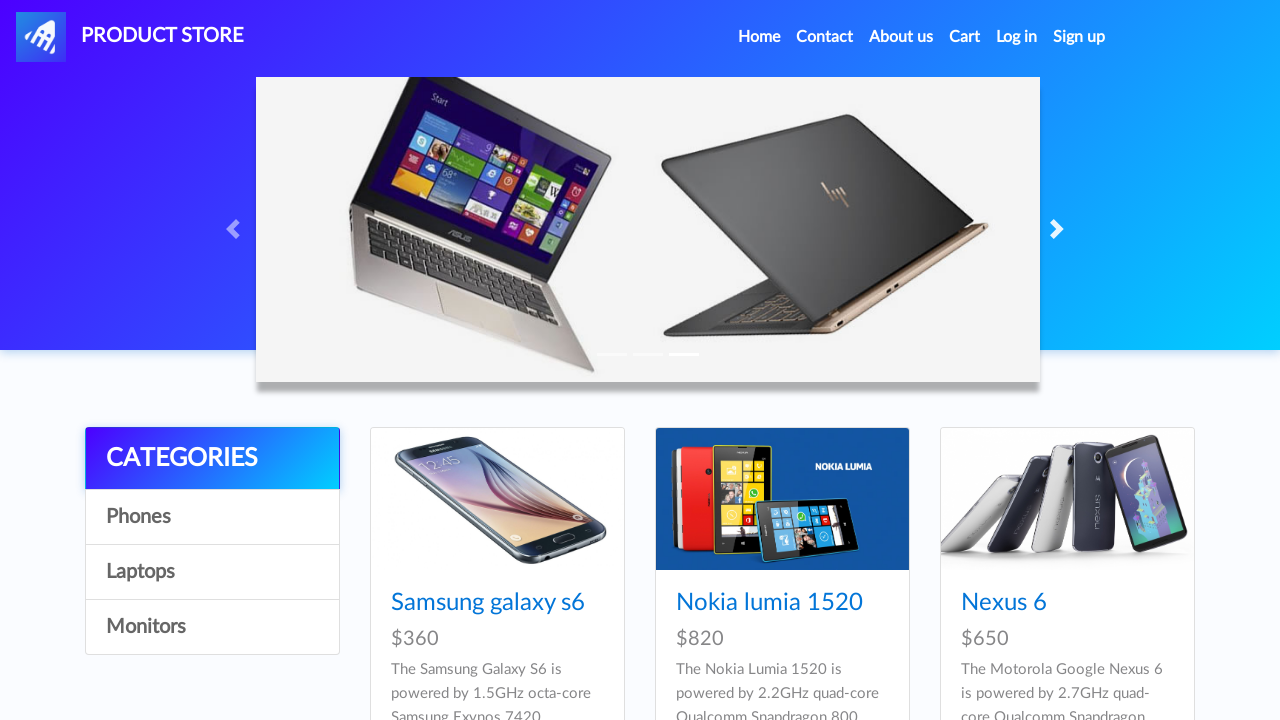

Verified active carousel image is present (iteration 3/3)
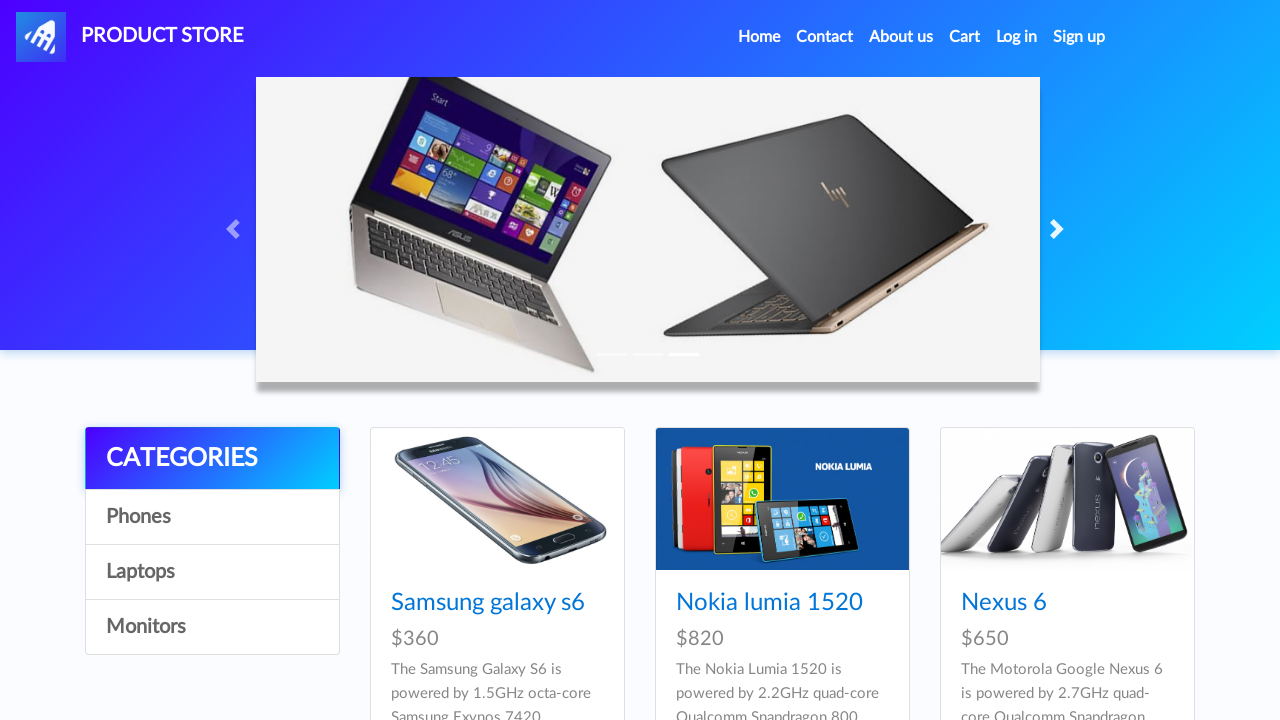

Clicked carousel forward button to loop to beginning at (1060, 229) on .carousel-control-next
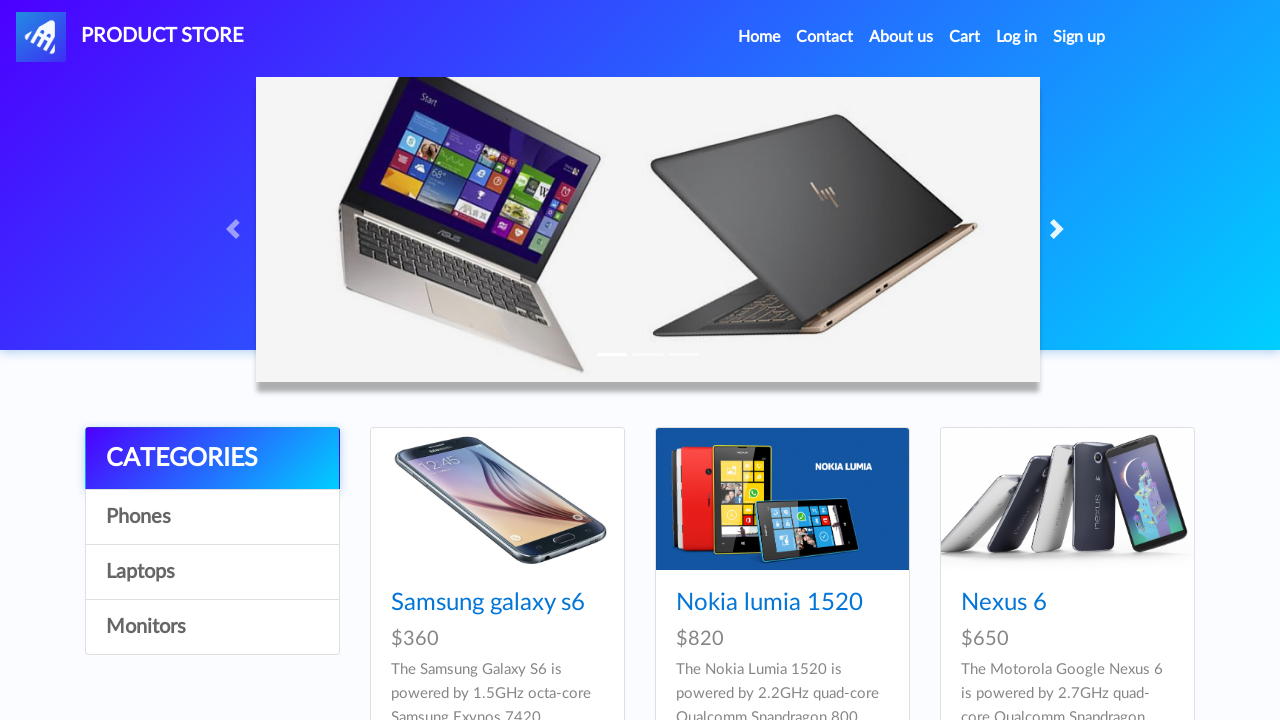

Waited for carousel transition after loop click (500ms)
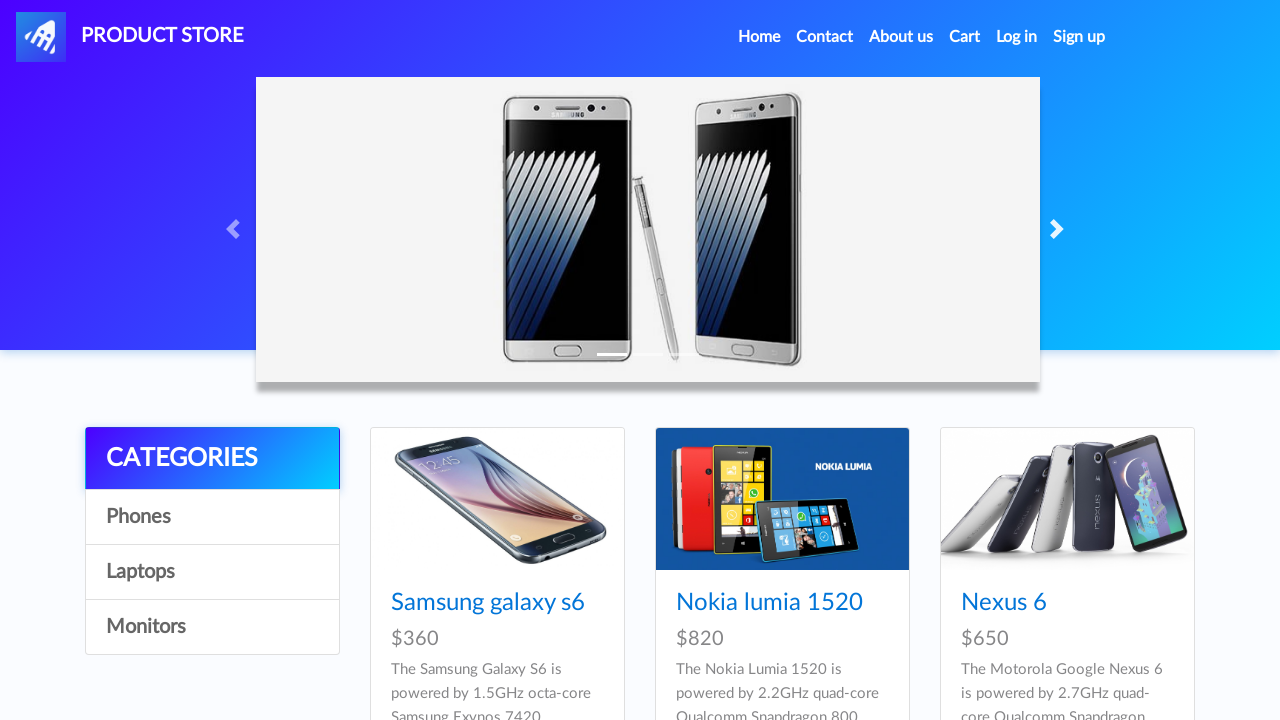

Clicked carousel back button (iteration 1/2) at (236, 229) on .carousel-control-prev
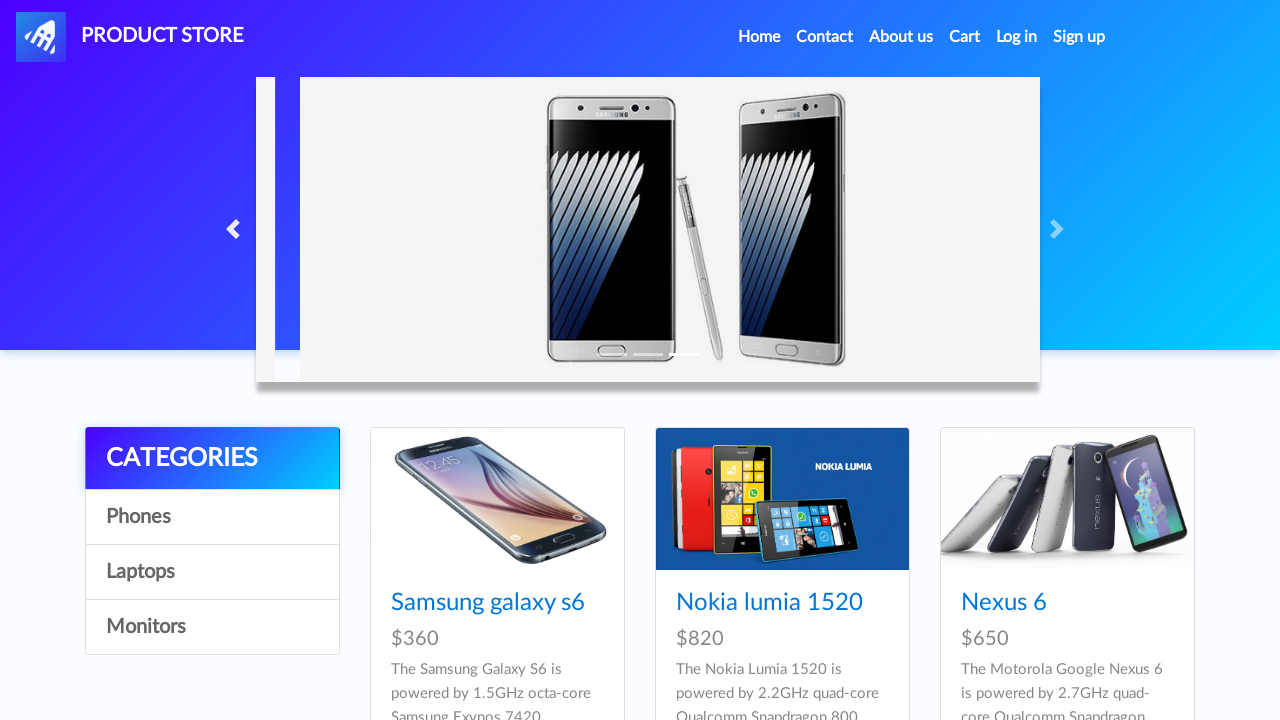

Waited for carousel transition after back click (iteration 1/2)
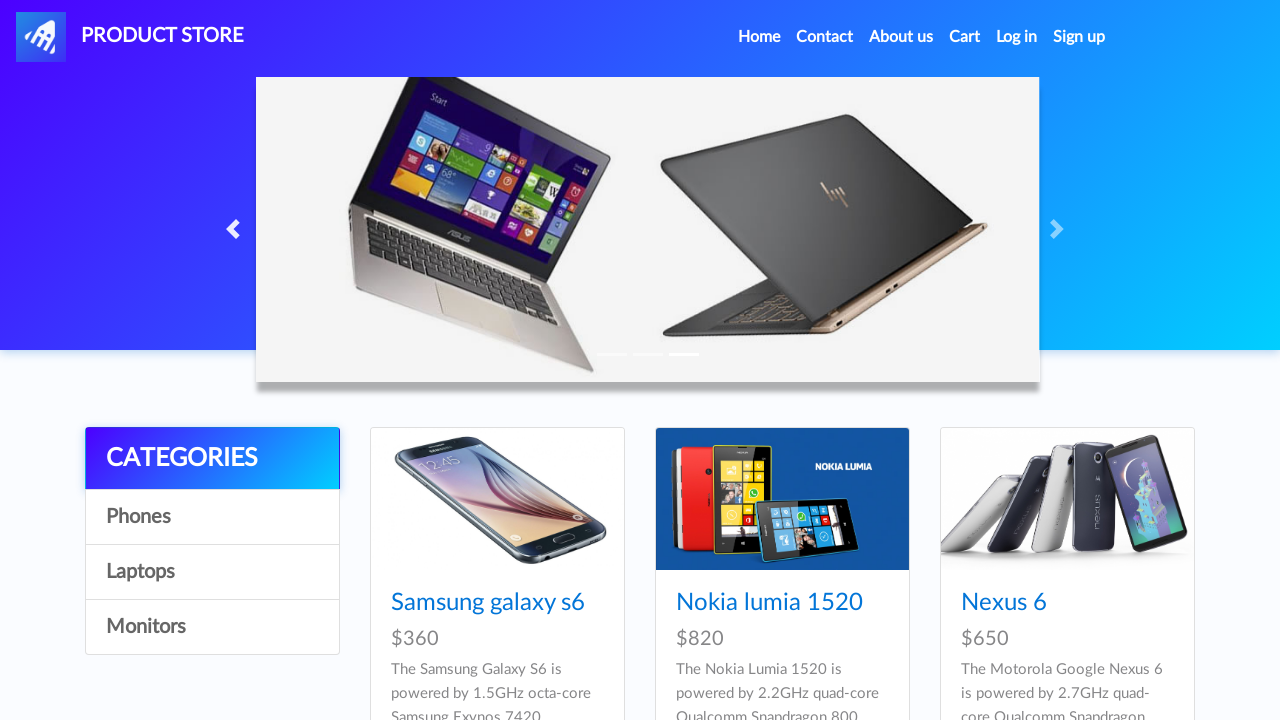

Clicked carousel back button (iteration 2/2) at (236, 229) on .carousel-control-prev
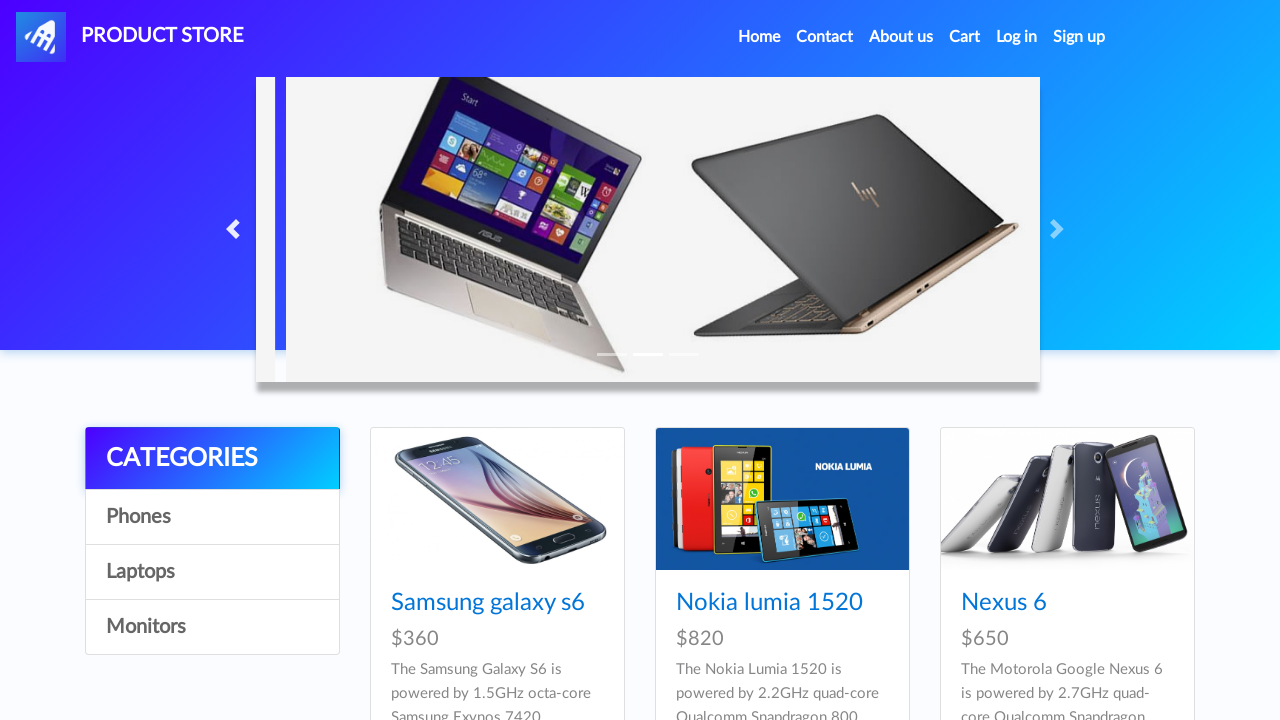

Waited for carousel transition after back click (iteration 2/2)
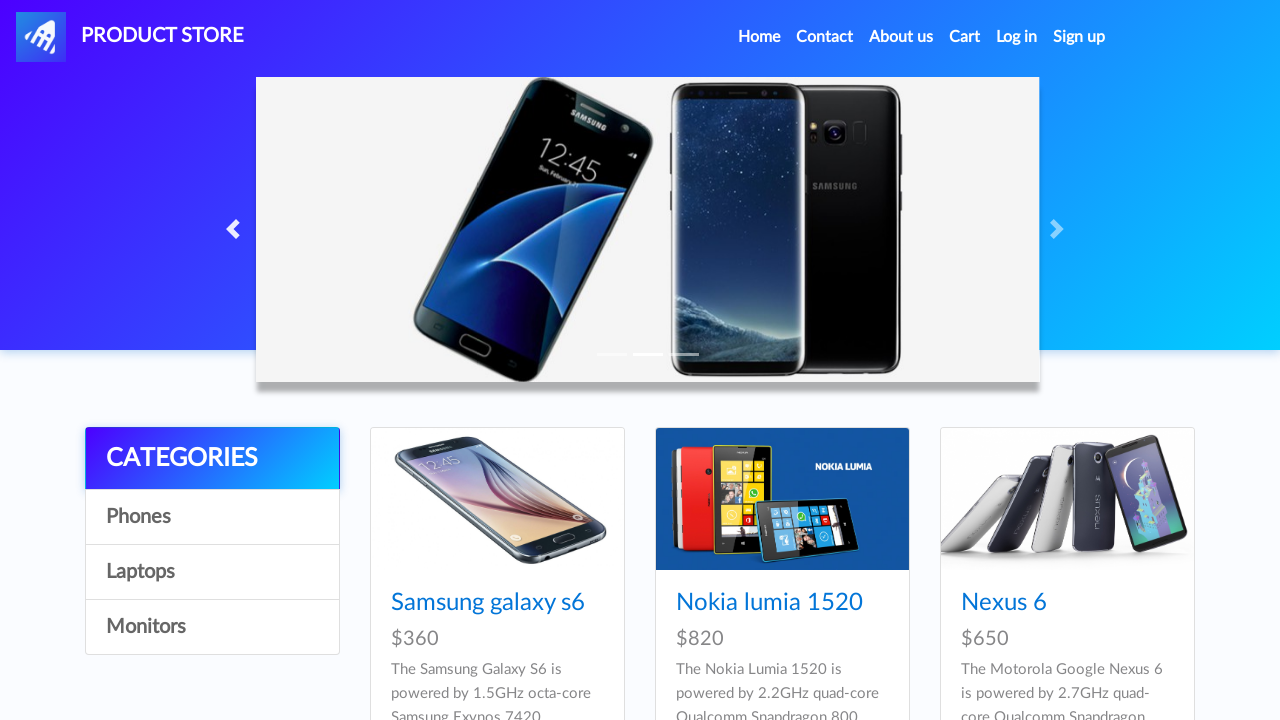

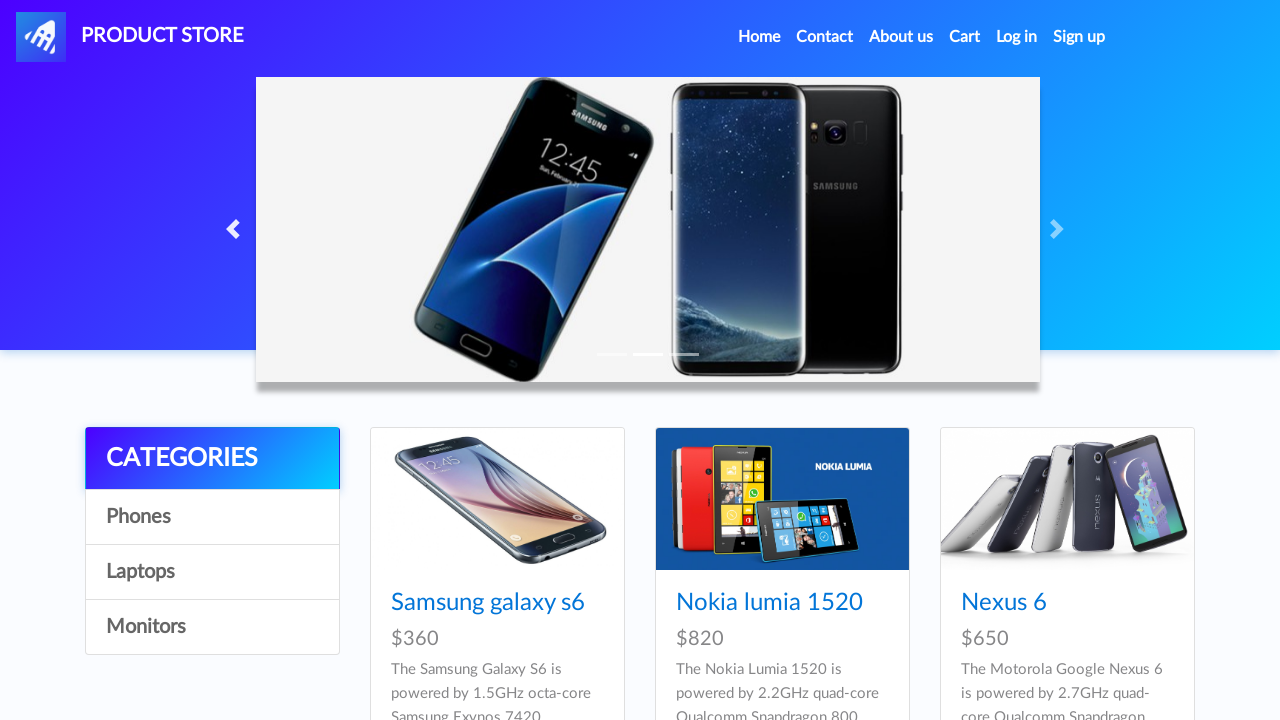